Tests form interactions on a demo form page including filling text fields, clearing fields, using OR XPath selectors, and selecting dropdown options with different selection methods.

Starting URL: https://formy-project.herokuapp.com/form

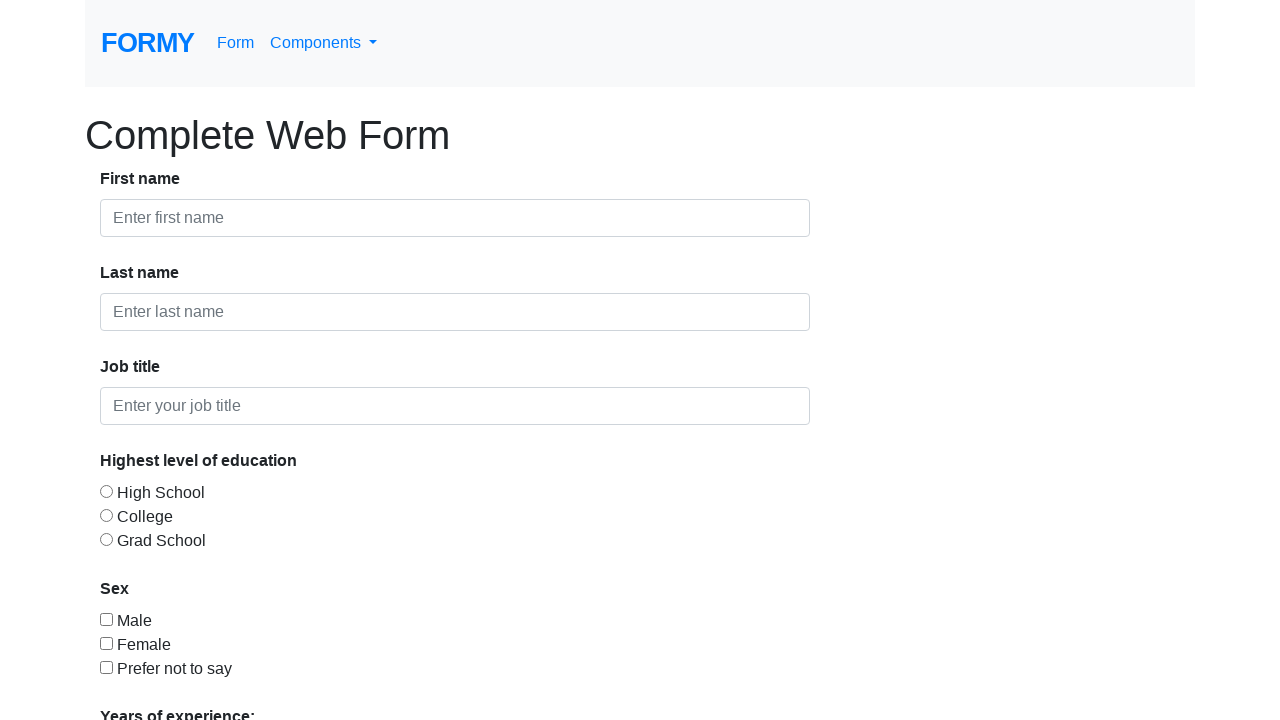

Filled first name field with 'Anton' on input[placeholder='Enter first name']
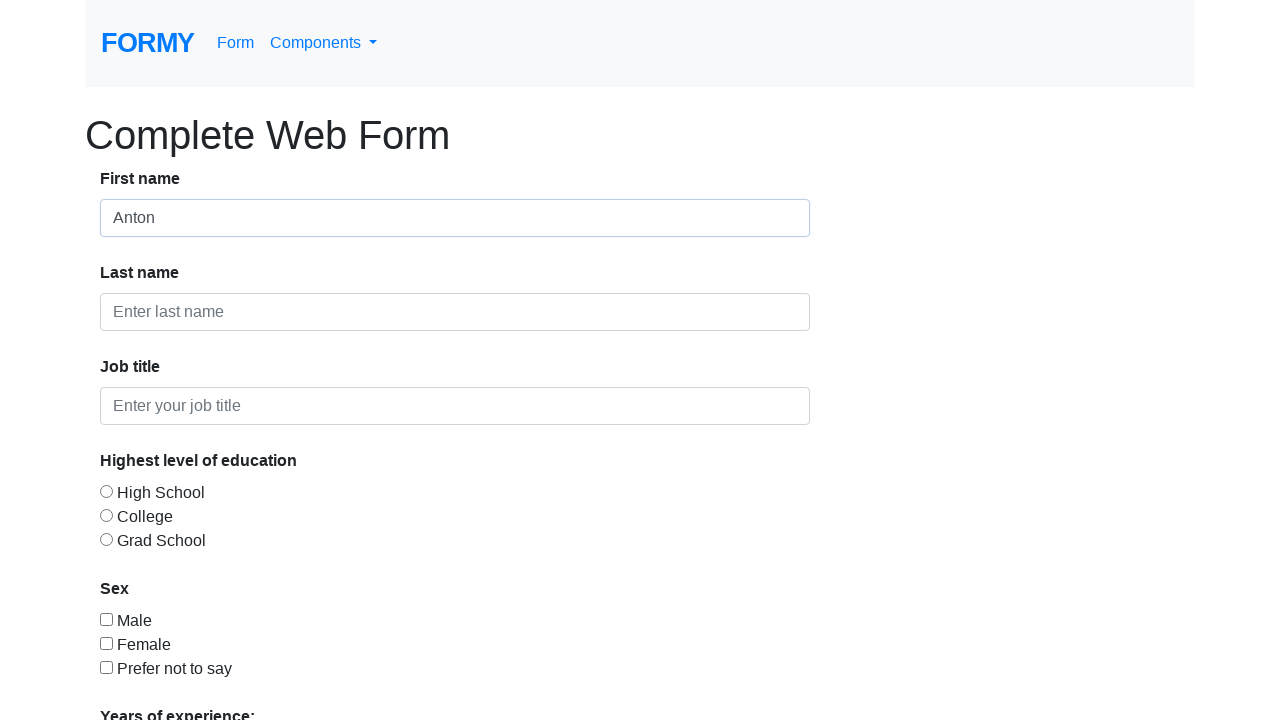

Filled last name field with 'Pann' on input[placeholder='Enter last name']
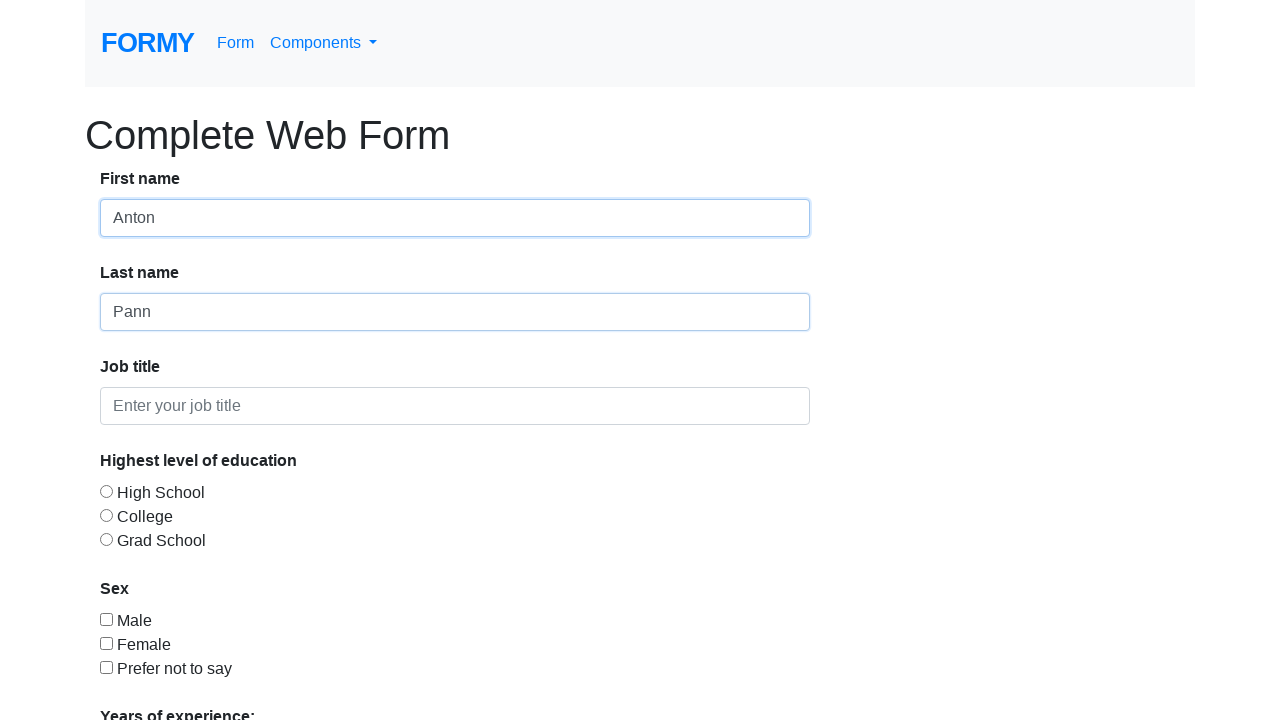

Filled job title field with 'Tester' on #job-title
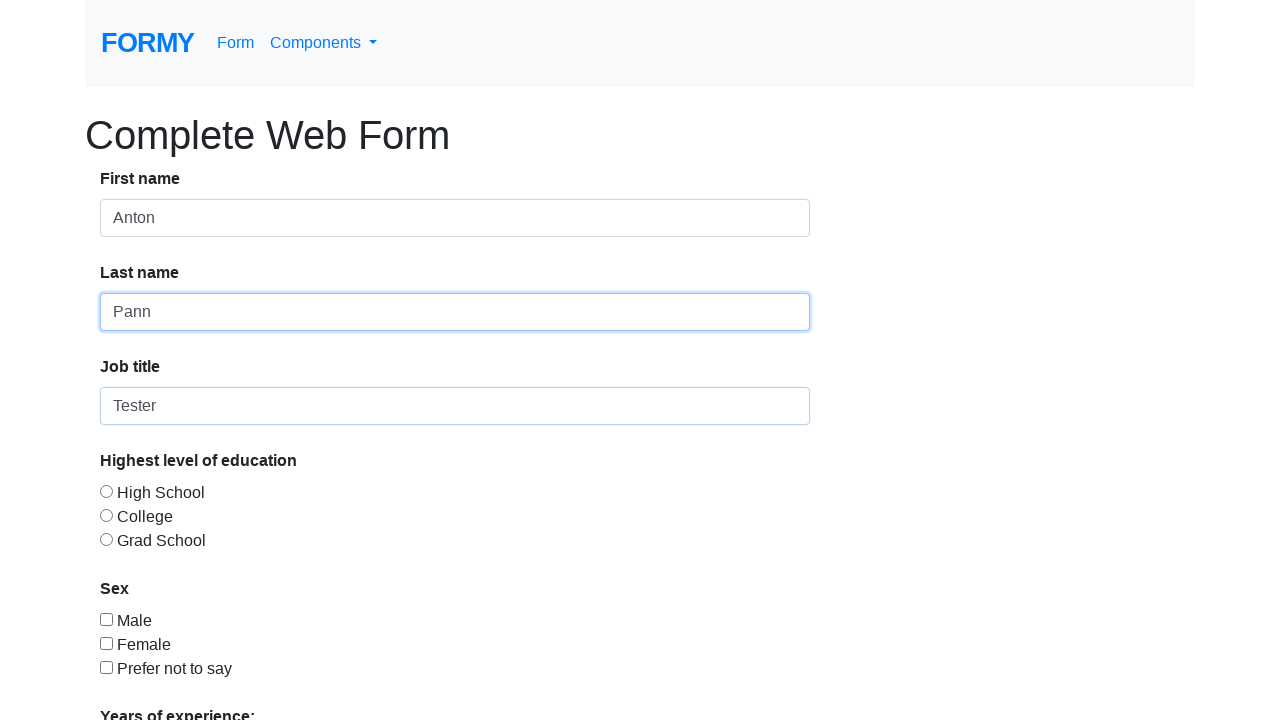

Selected second education radio button option at (106, 515) on input#radio-button-2
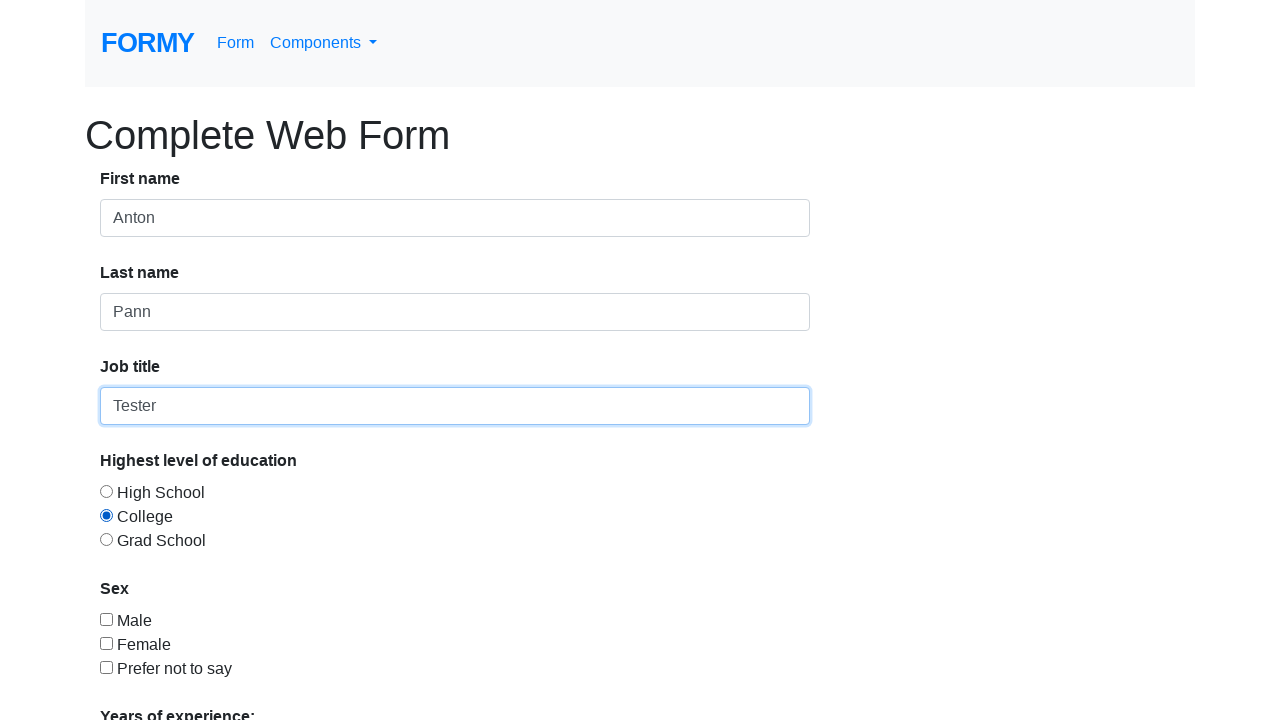

Cleared first name field on input[placeholder='Enter first name']
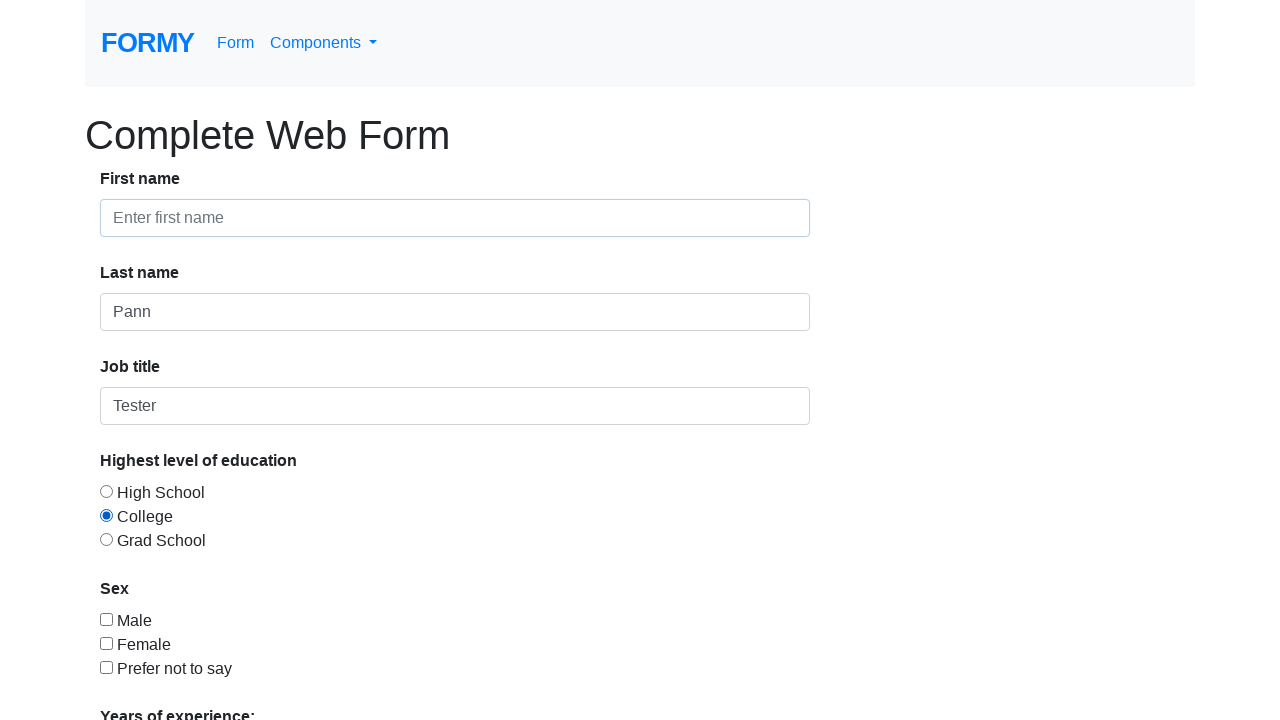

Cleared last name field on input[placeholder='Enter last name']
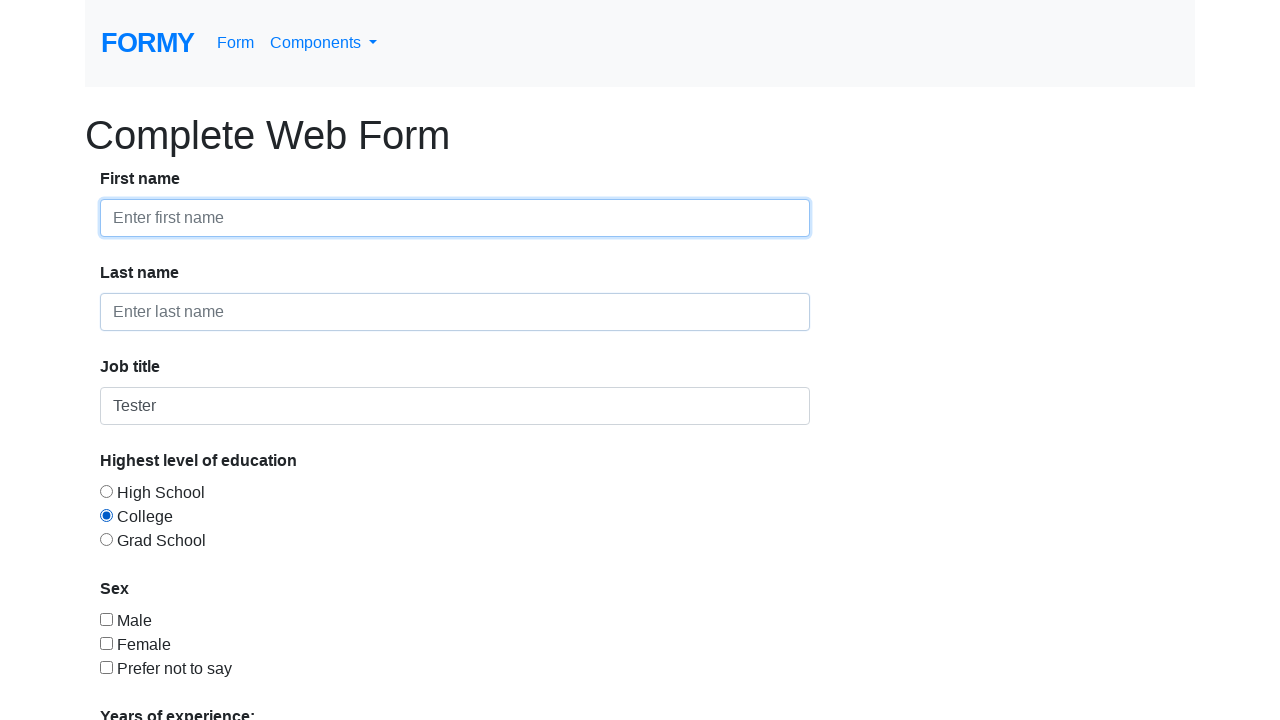

Filled first name field with 'Cautare cu OR' for OR XPath selector test on input[placeholder='Enter first name']
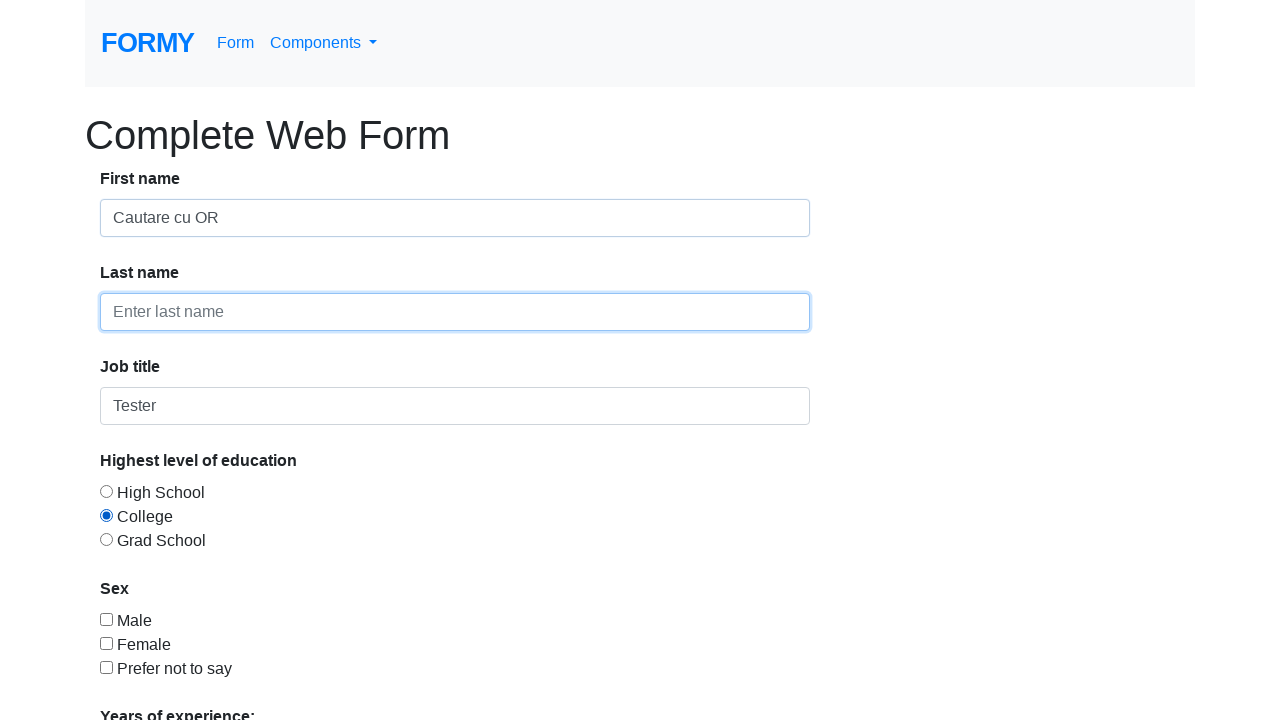

Filled last name field with 'Cautare cu OR' for OR XPath selector test on input[placeholder='Enter last name']
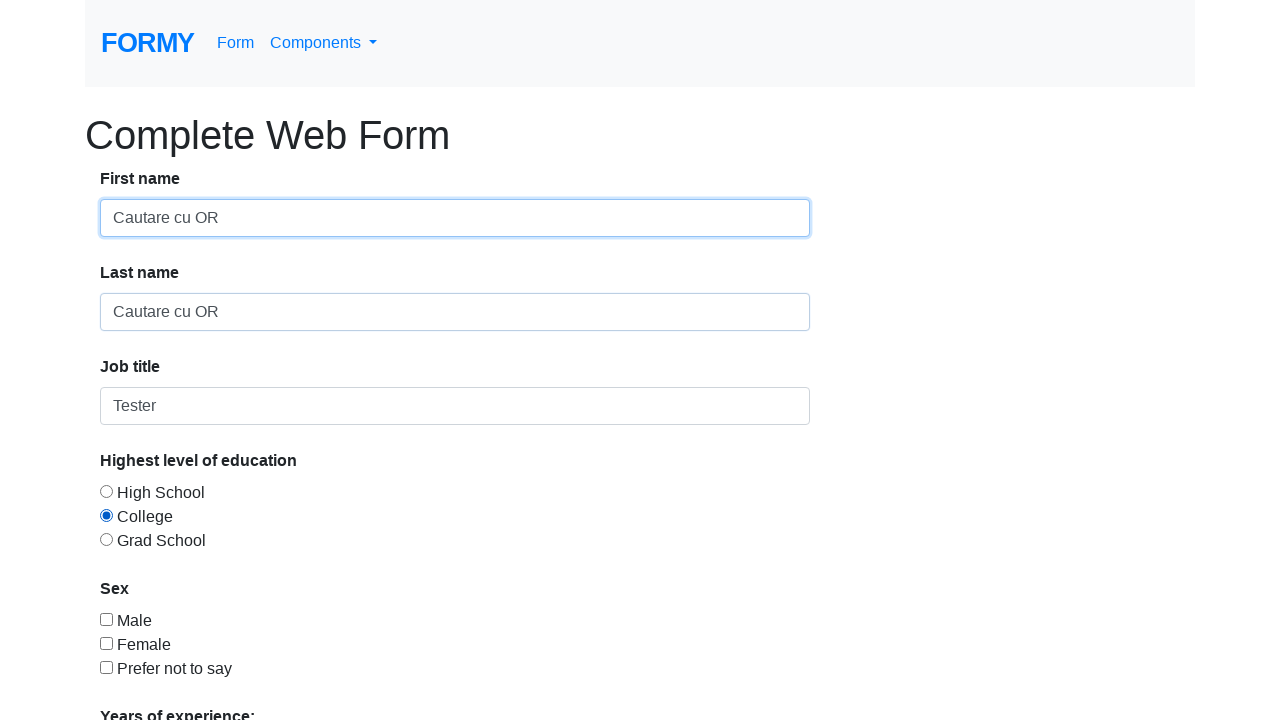

Selected '5-9' years of experience from dropdown on #select-menu
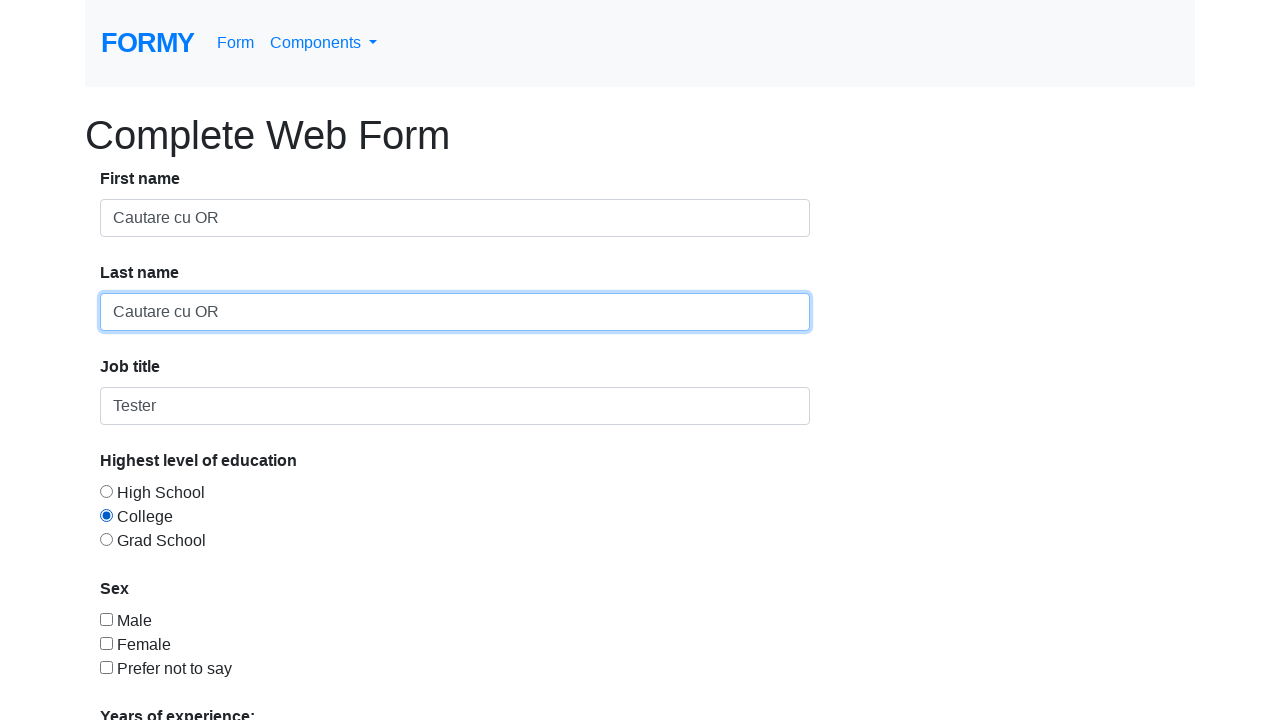

Selected '10+' years of experience from dropdown on #select-menu
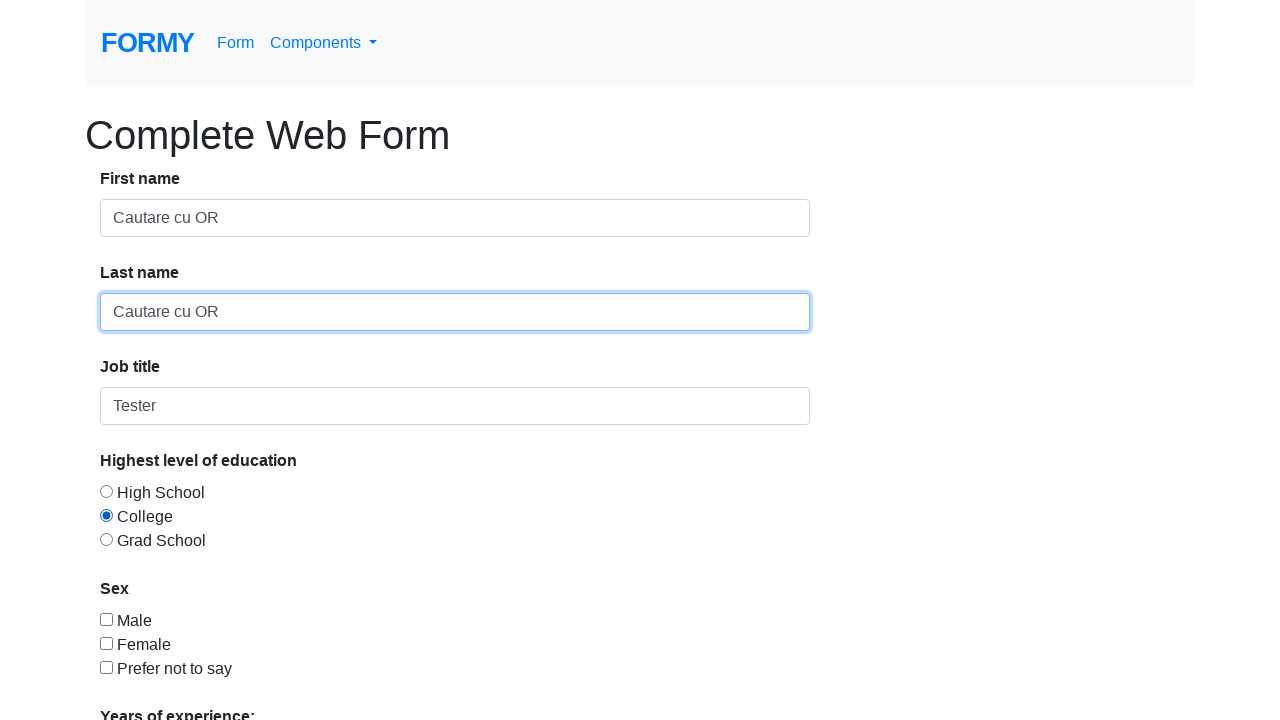

Waited 1000ms before completing test
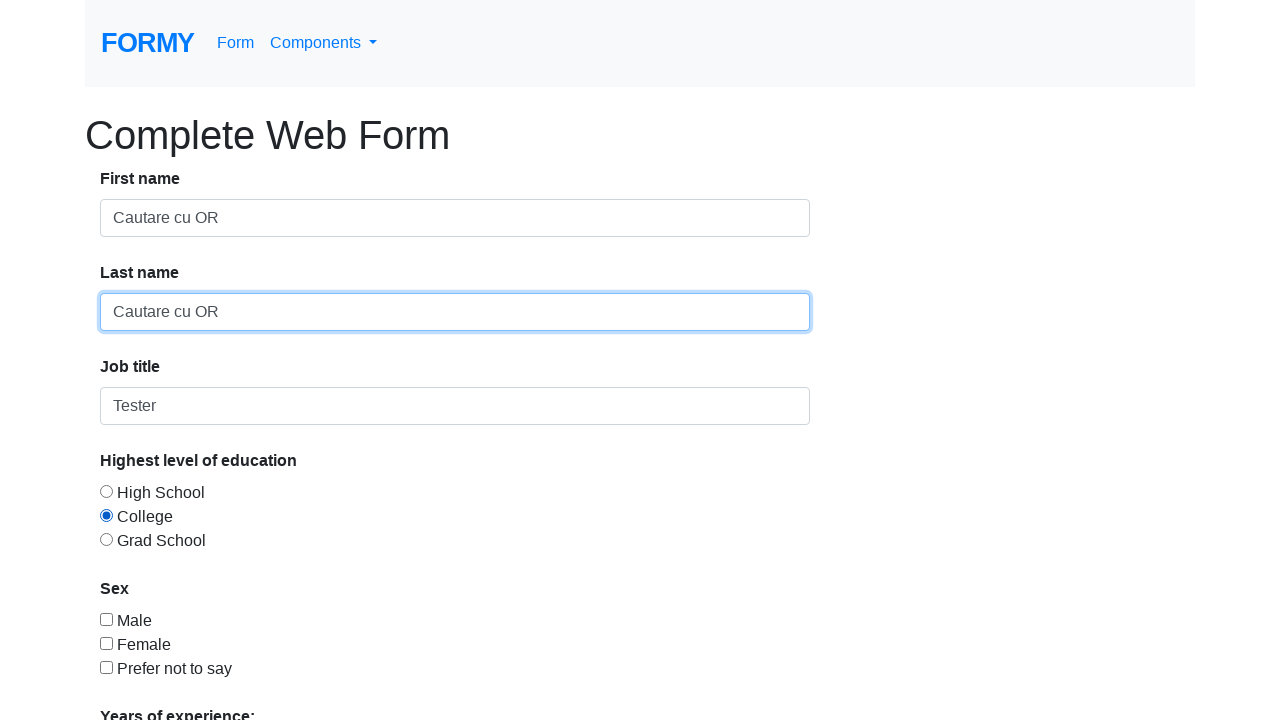

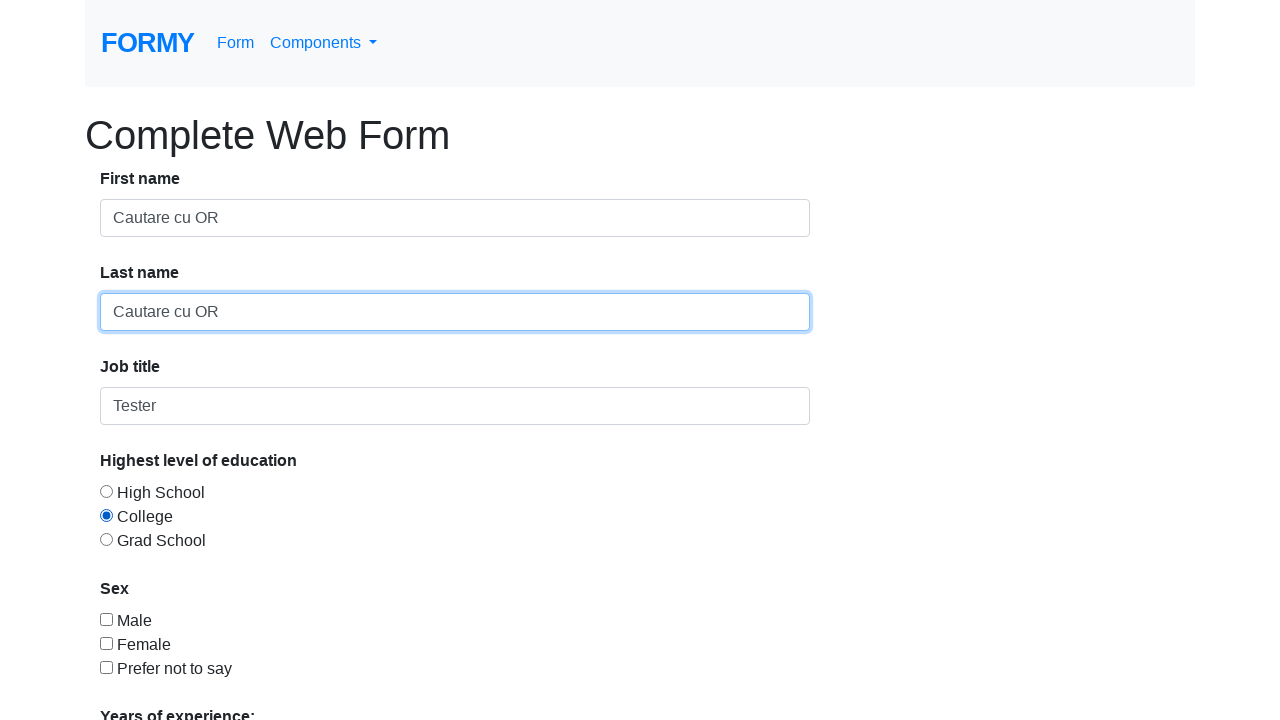